Tests keyboard and mouse actions on a practice form by typing text with shift key modifier and performing right-click on a link

Starting URL: https://awesomeqa.com/practice.html

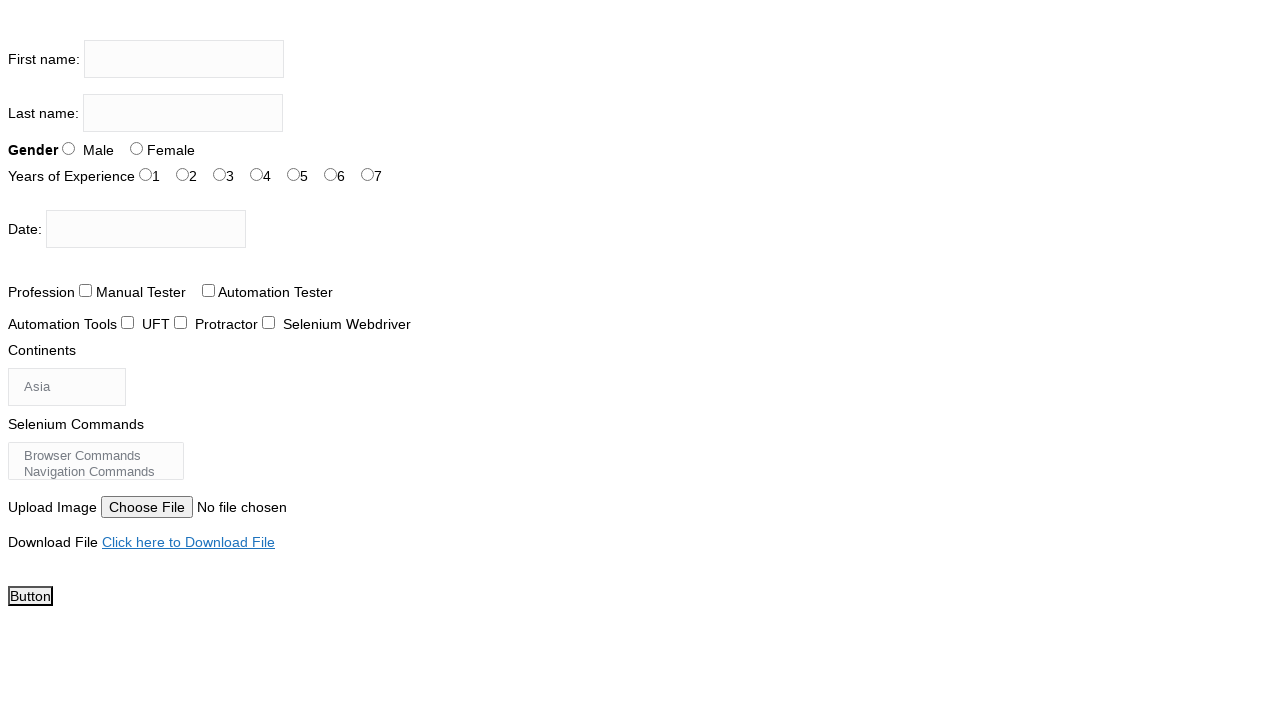

Located first name input field
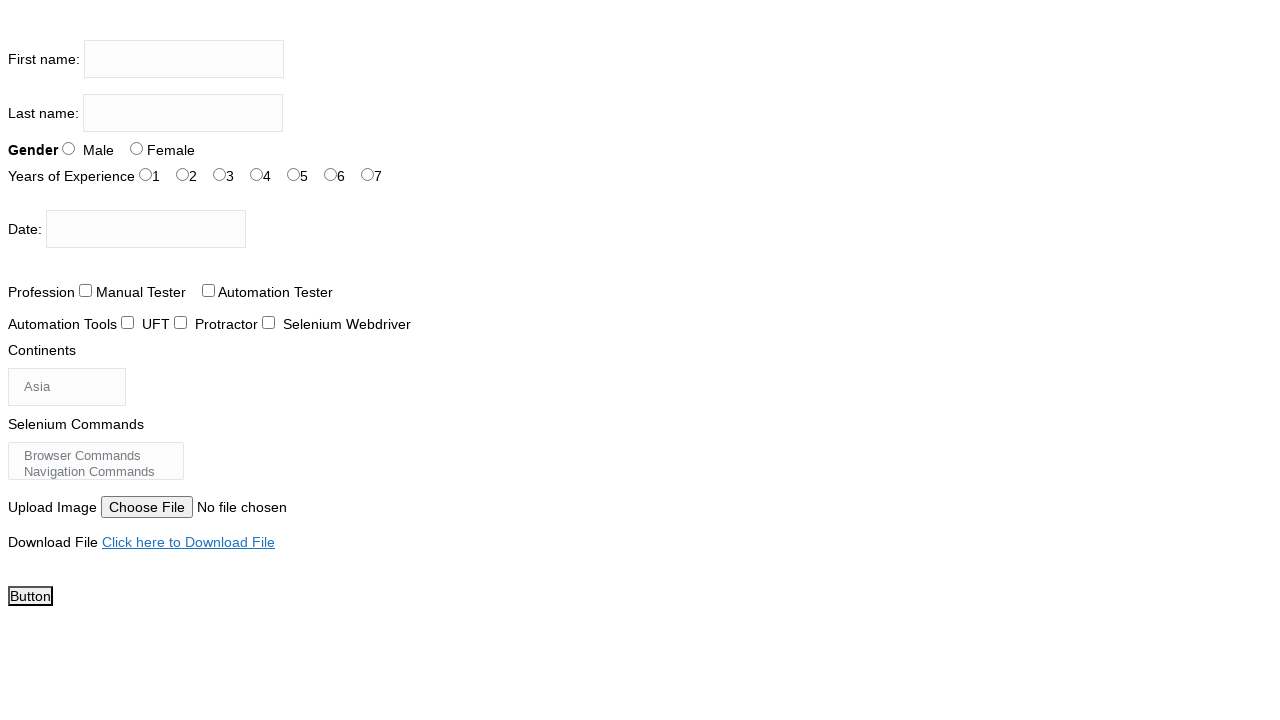

Pressed Shift key down
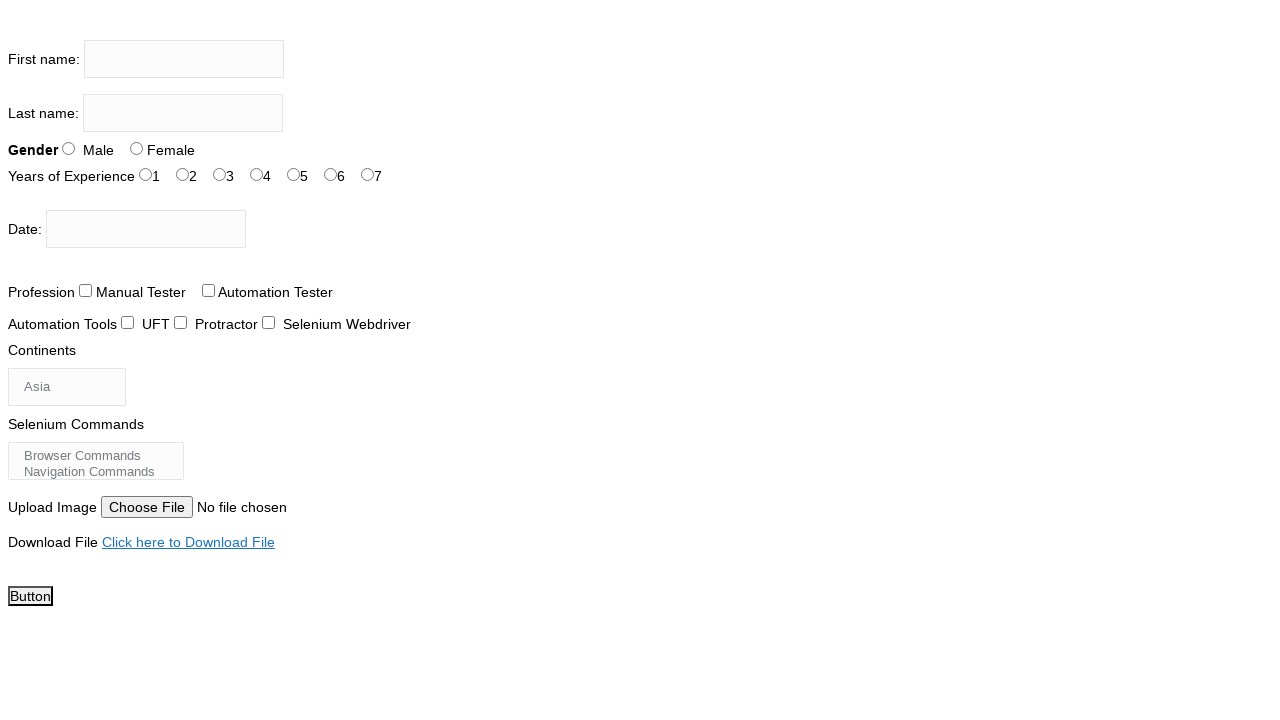

Typed 'THE TESTING' in first name field with Shift modifier on input[name='firstname']
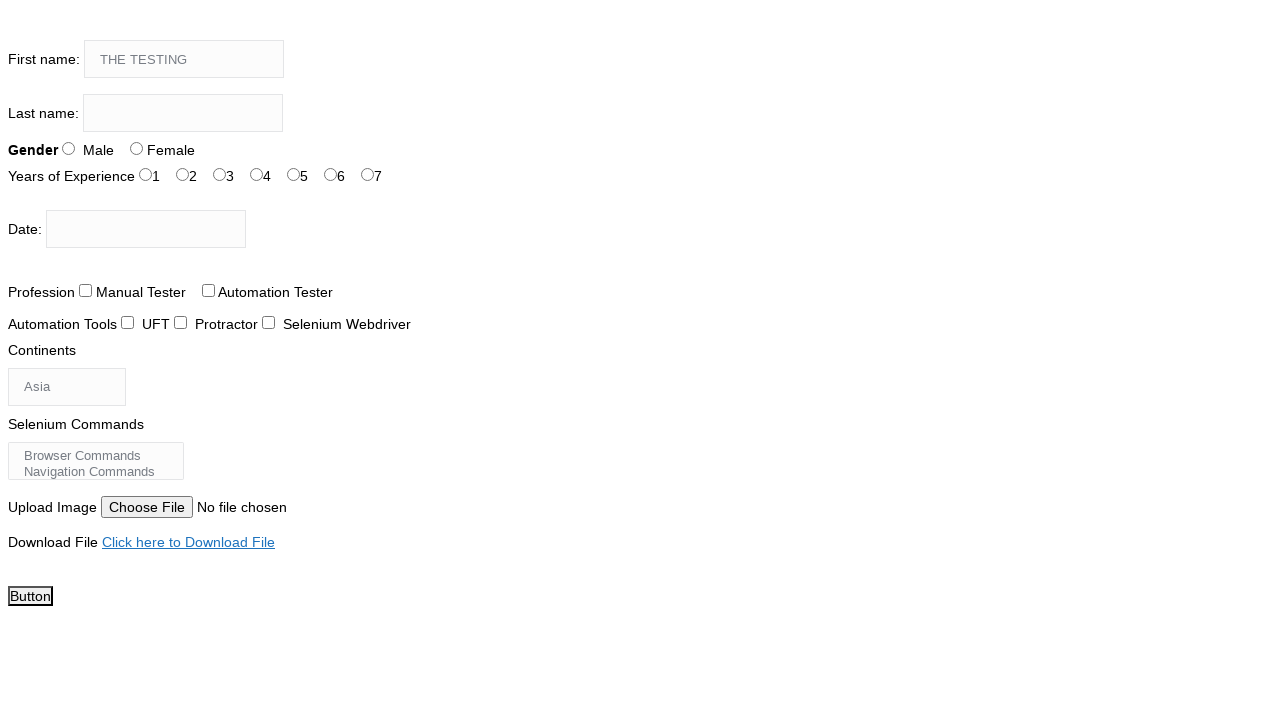

Released Shift key
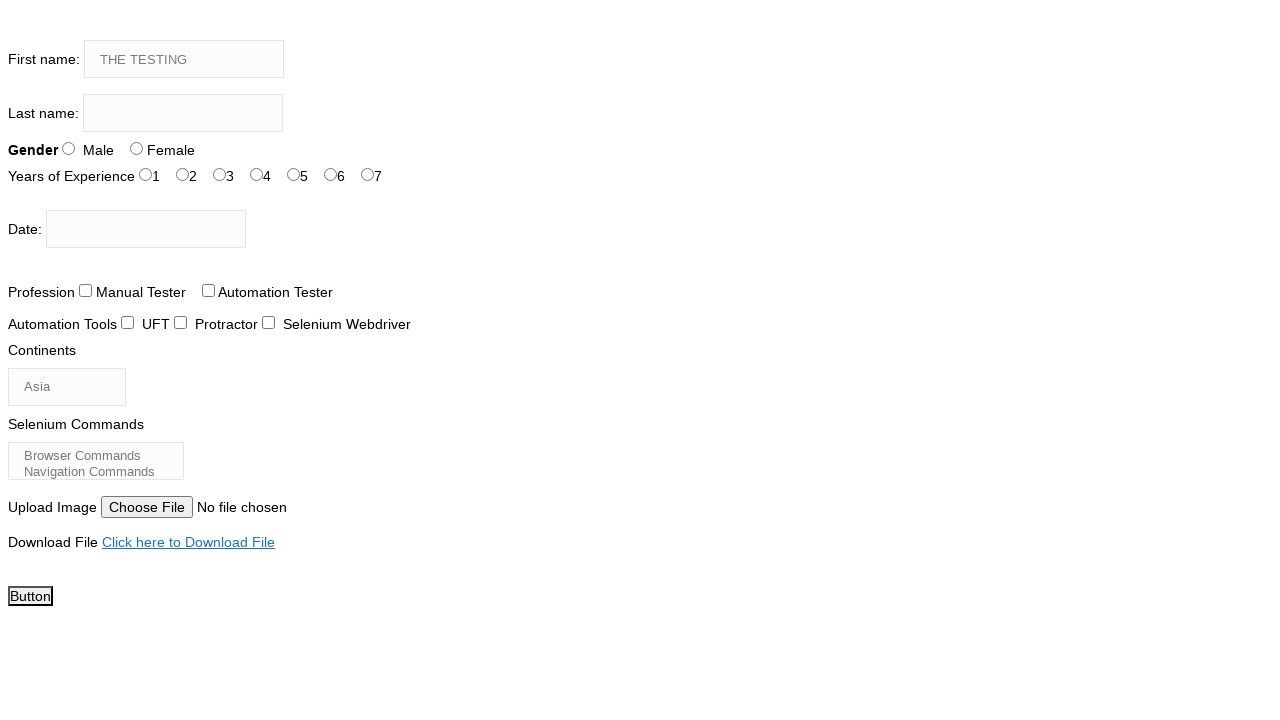

Located link matching 'Click here to' text
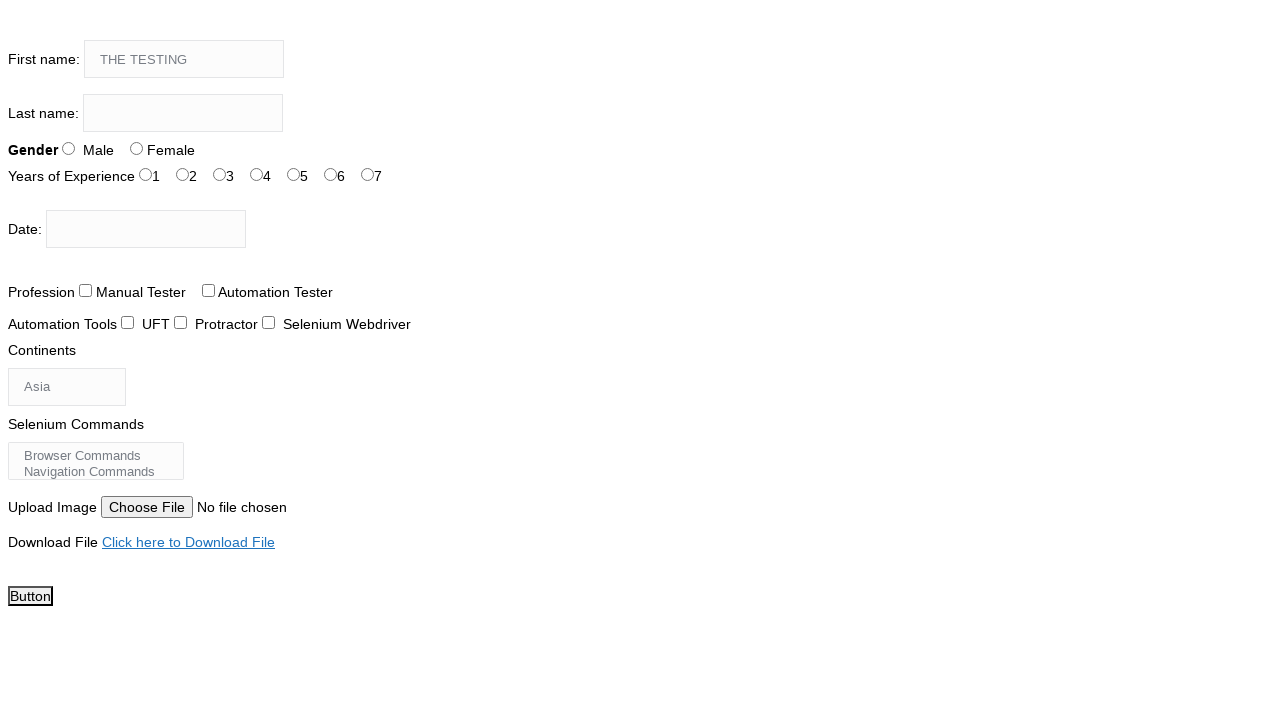

Right-clicked on the link to open context menu at (188, 542) on text=/Click here to/
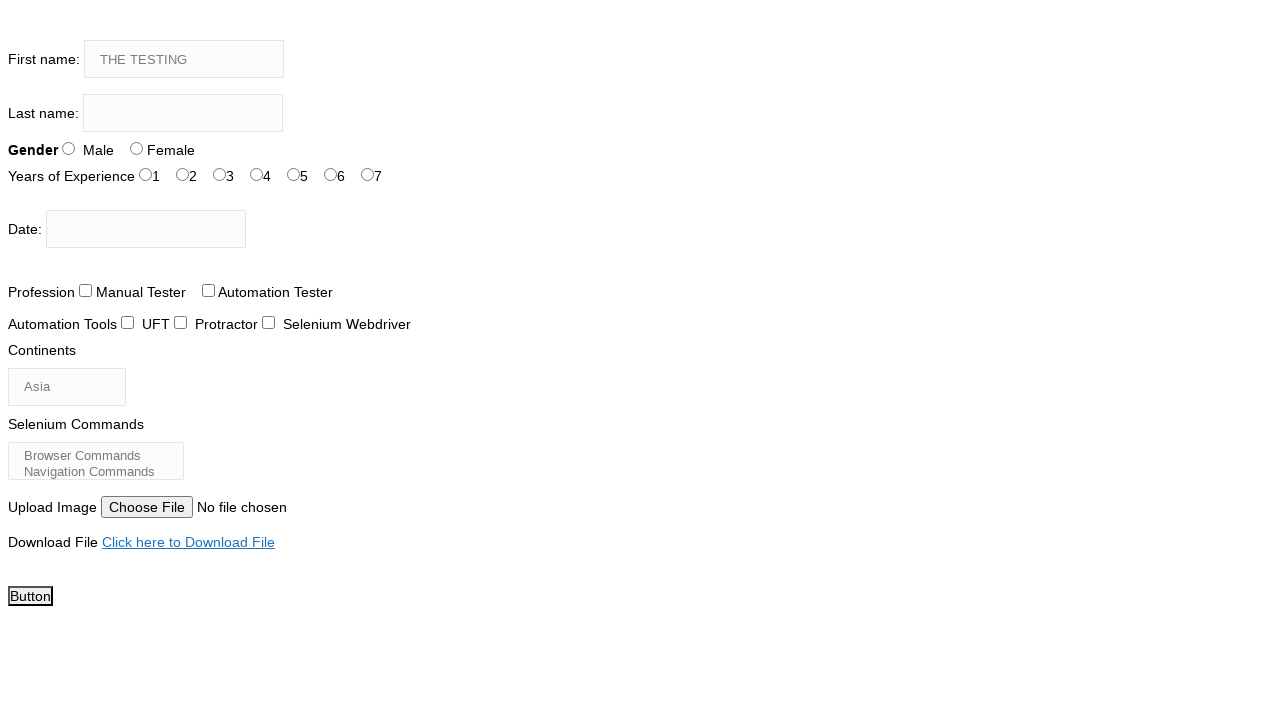

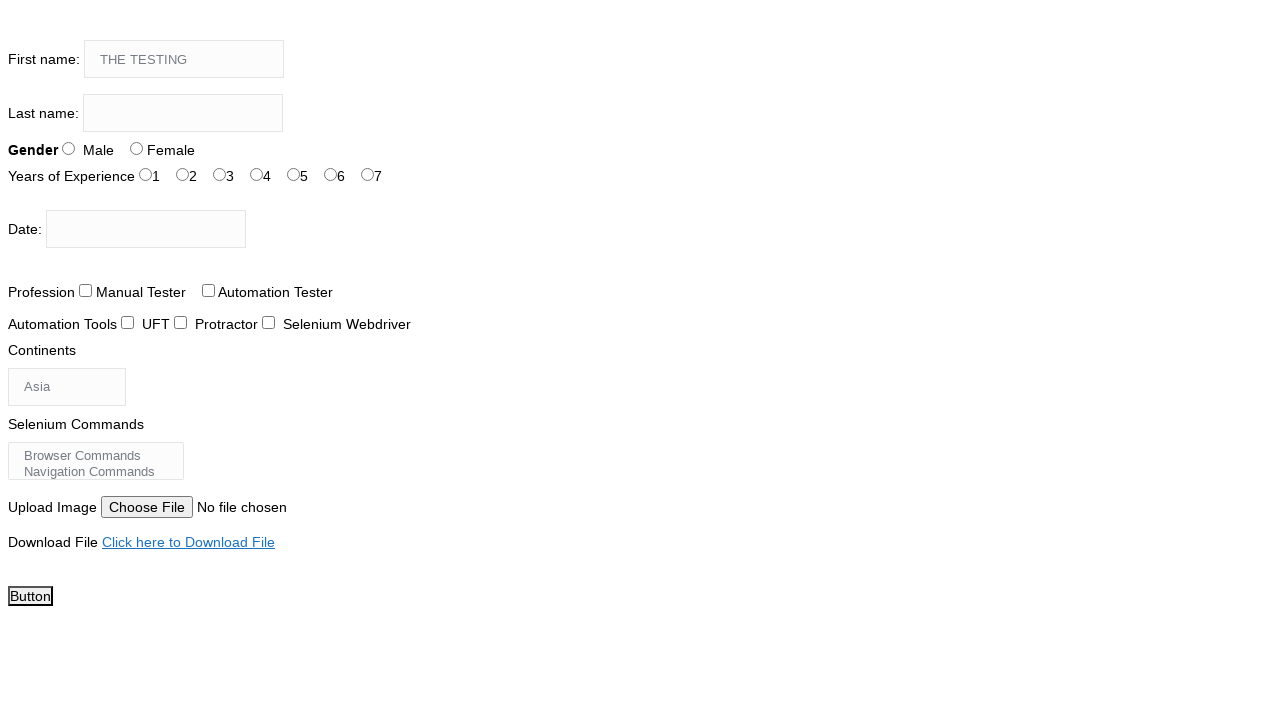